Tests form filling by first clicking a link identified by a calculated number, then filling out a form with first name, last name, city, and country fields, and submitting it.

Starting URL: http://suninjuly.github.io/find_link_text

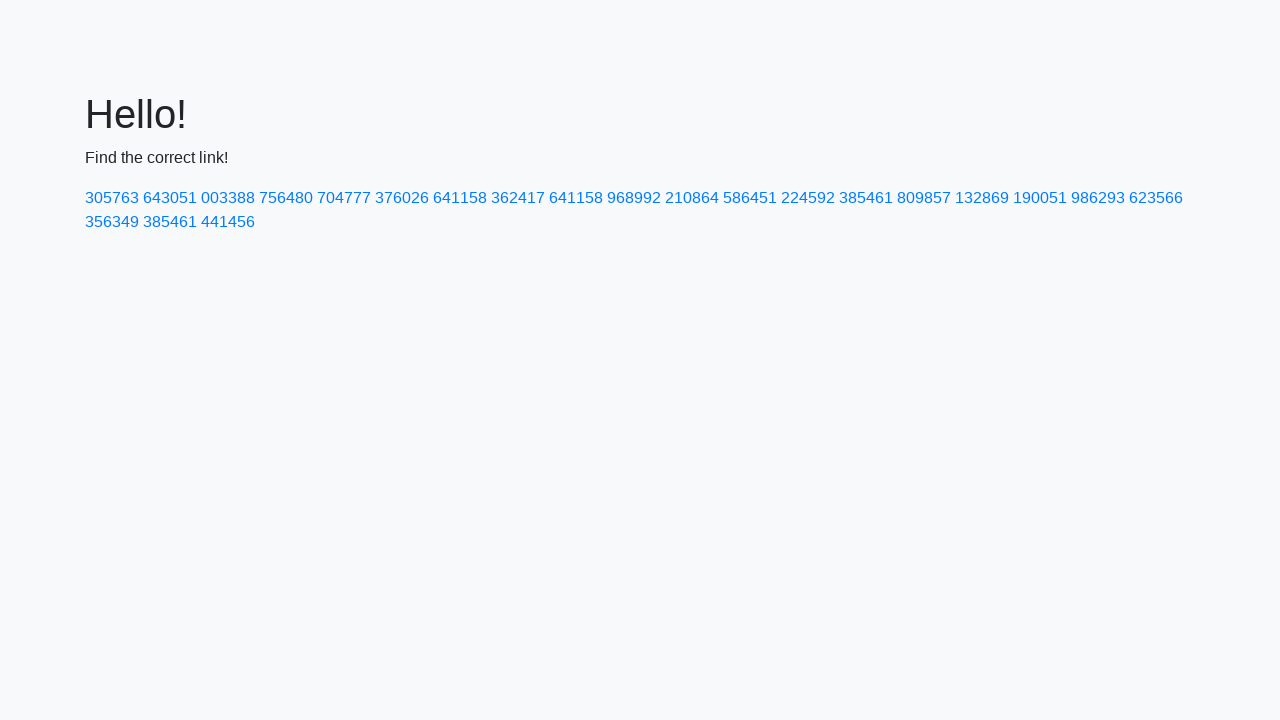

Clicked link with calculated number 224592 at (808, 198) on a:has-text('224592')
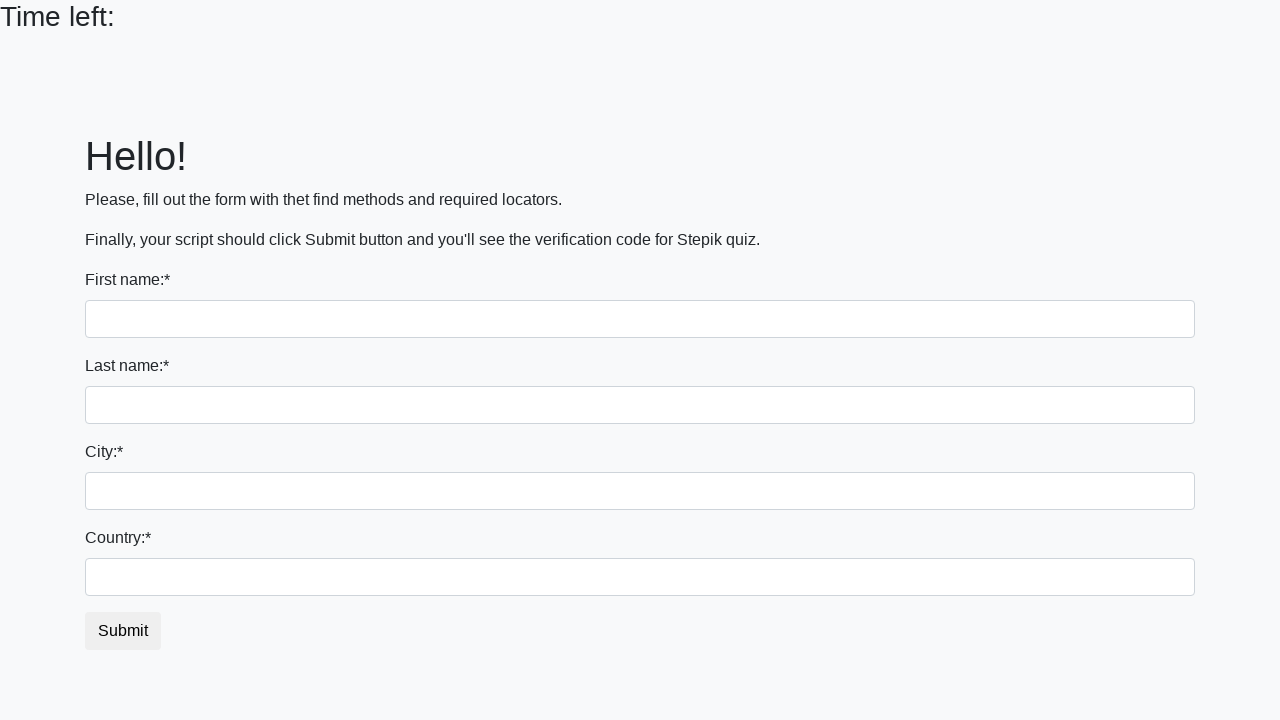

Filled first name field with 'Ivan' on input
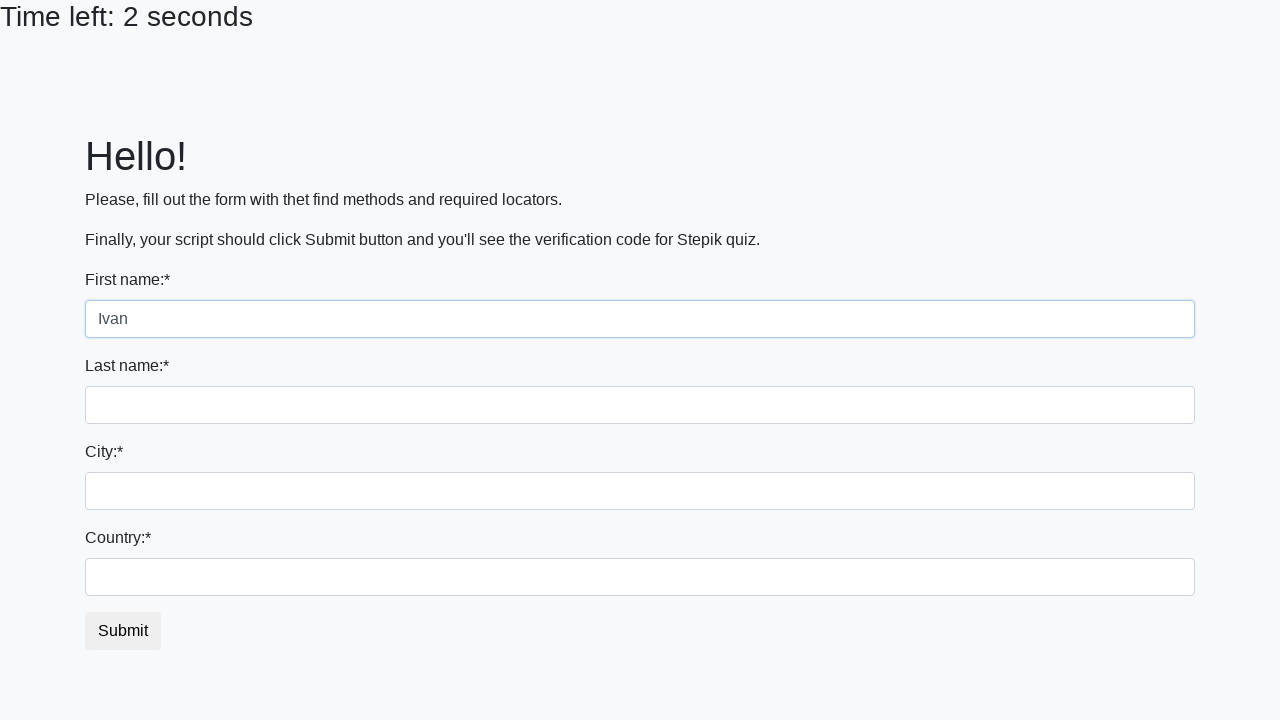

Filled last name field with 'Petrov' on input[name='last_name']
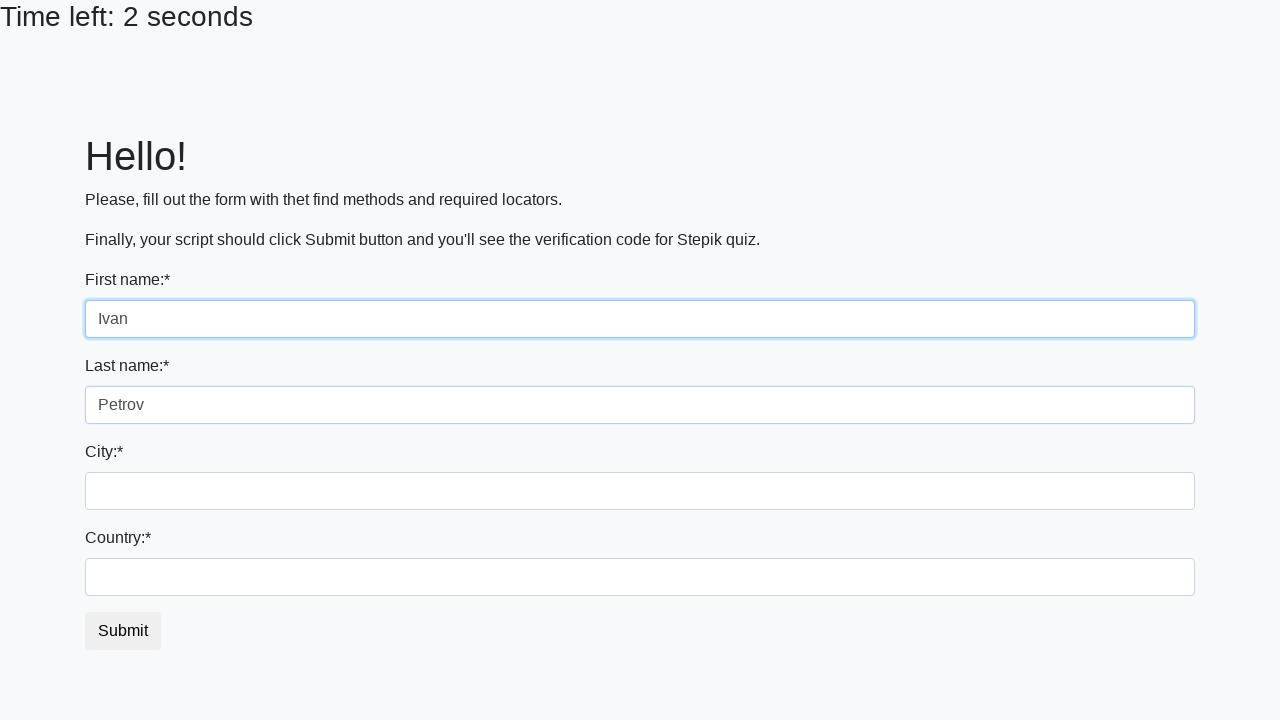

Filled city field with 'Smolensk' on .form-control.city
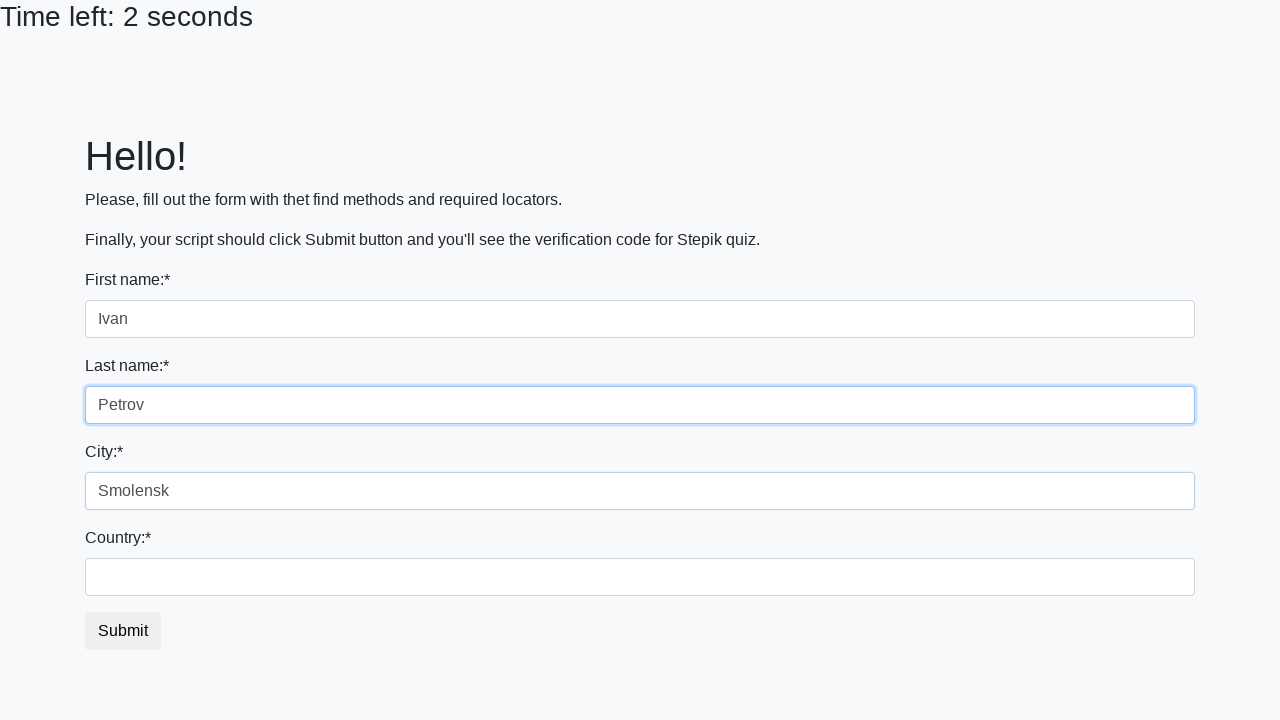

Filled country field with 'Russia' on #country
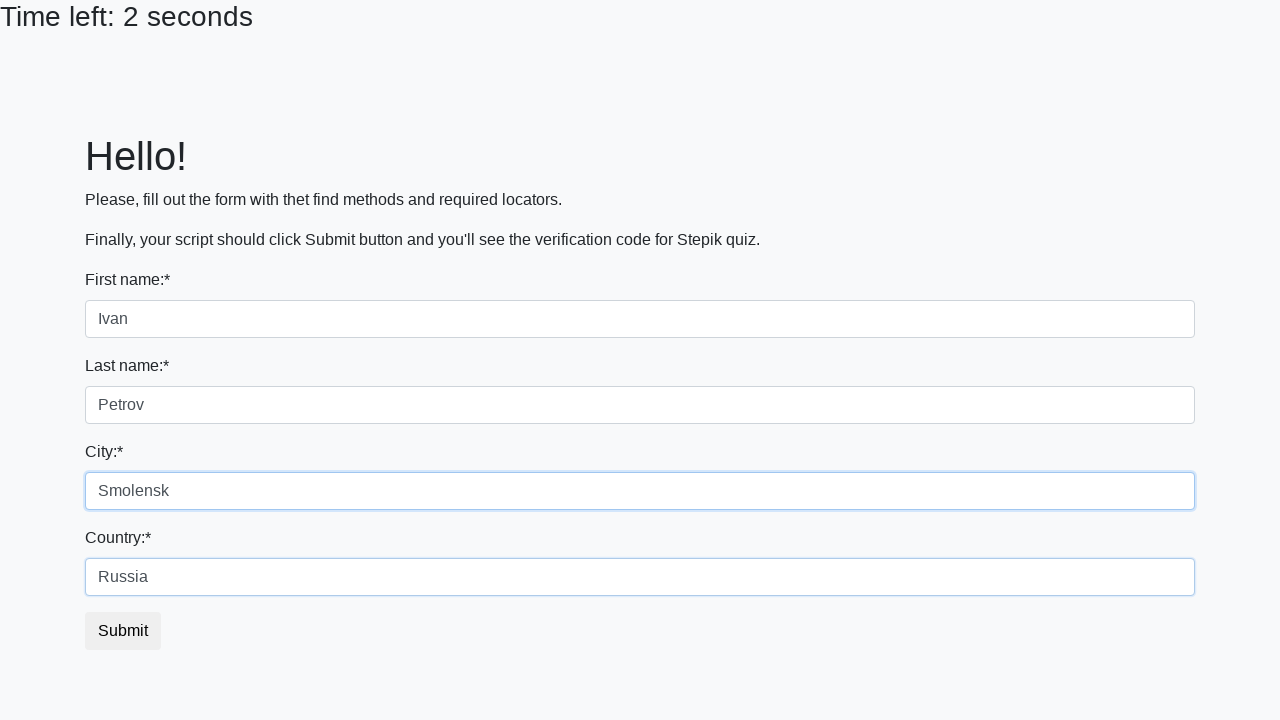

Clicked submit button to submit form at (123, 631) on button.btn
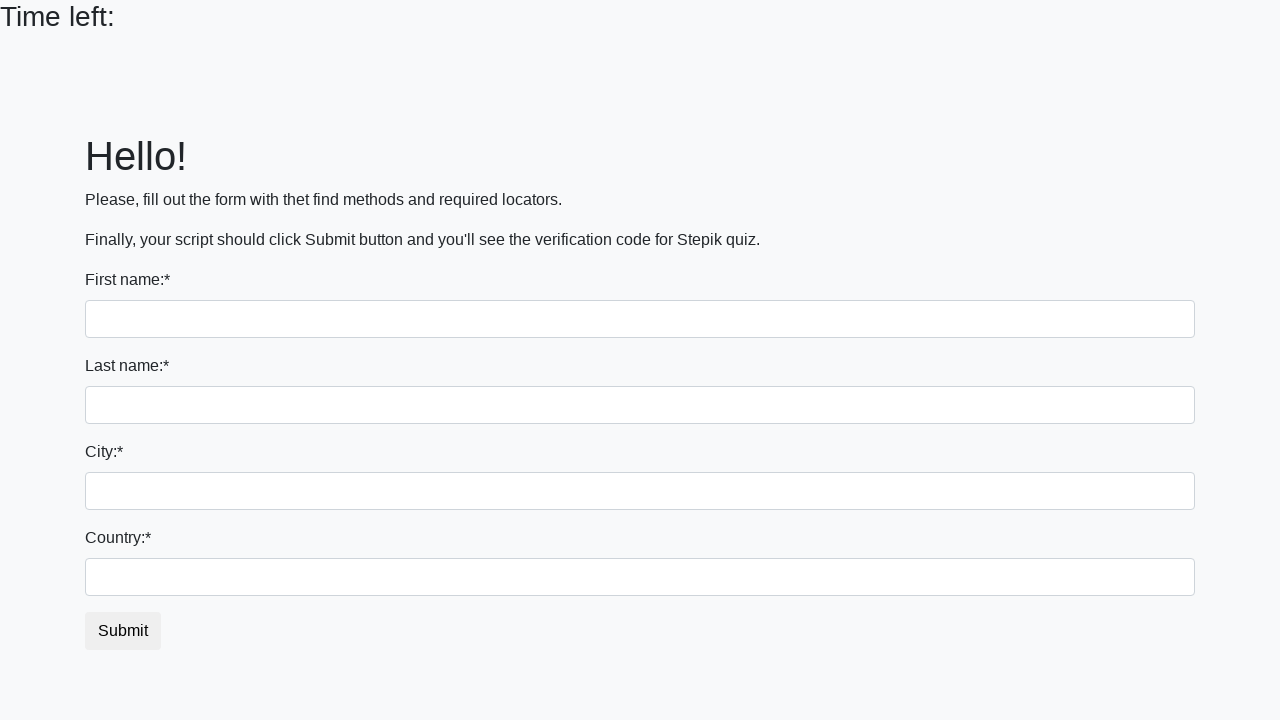

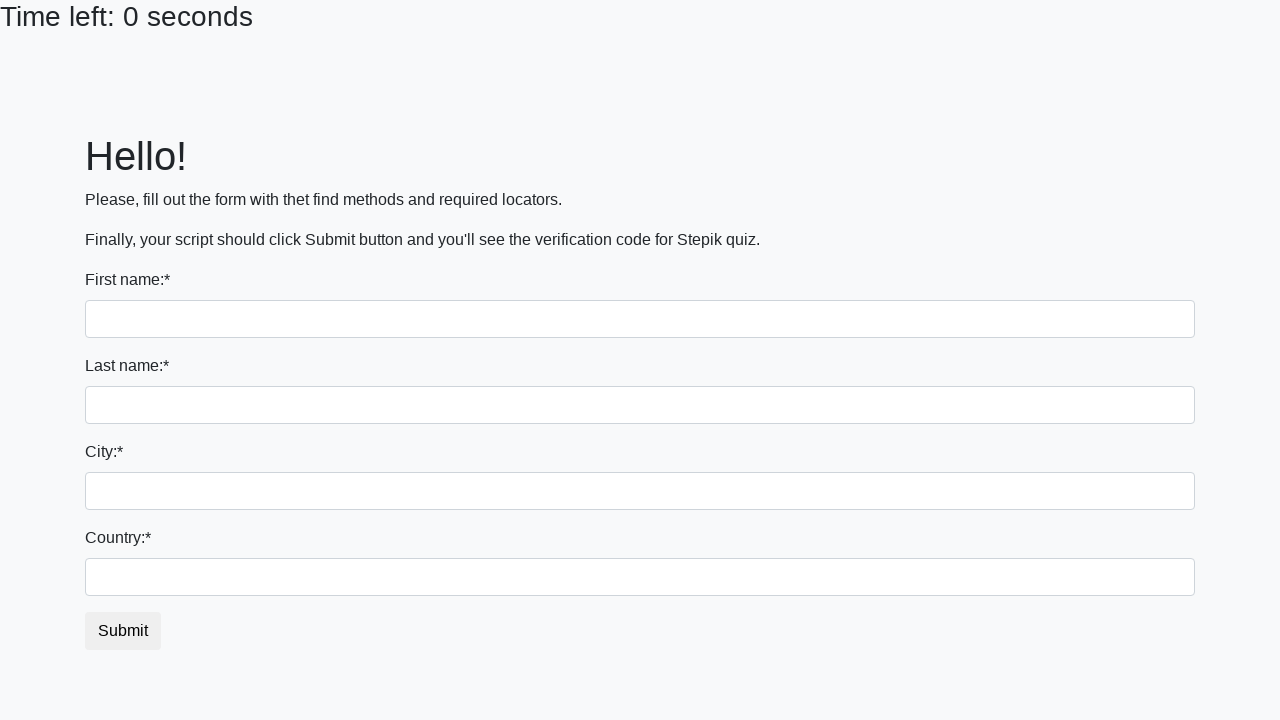